Tests that the calculator handles non-numeric inputs properly by entering text strings instead of numbers.

Starting URL: https://testsheepnz.github.io/BasicCalculator

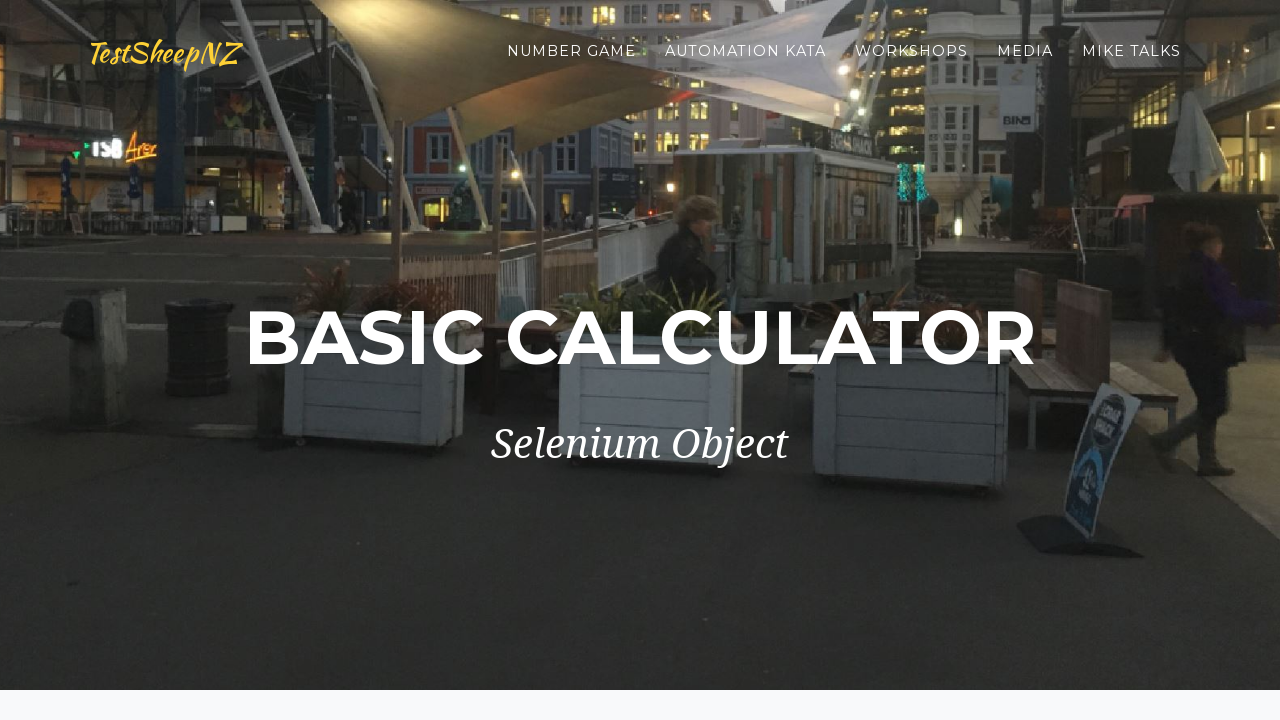

Selected calculator build version 5 on #selectBuild
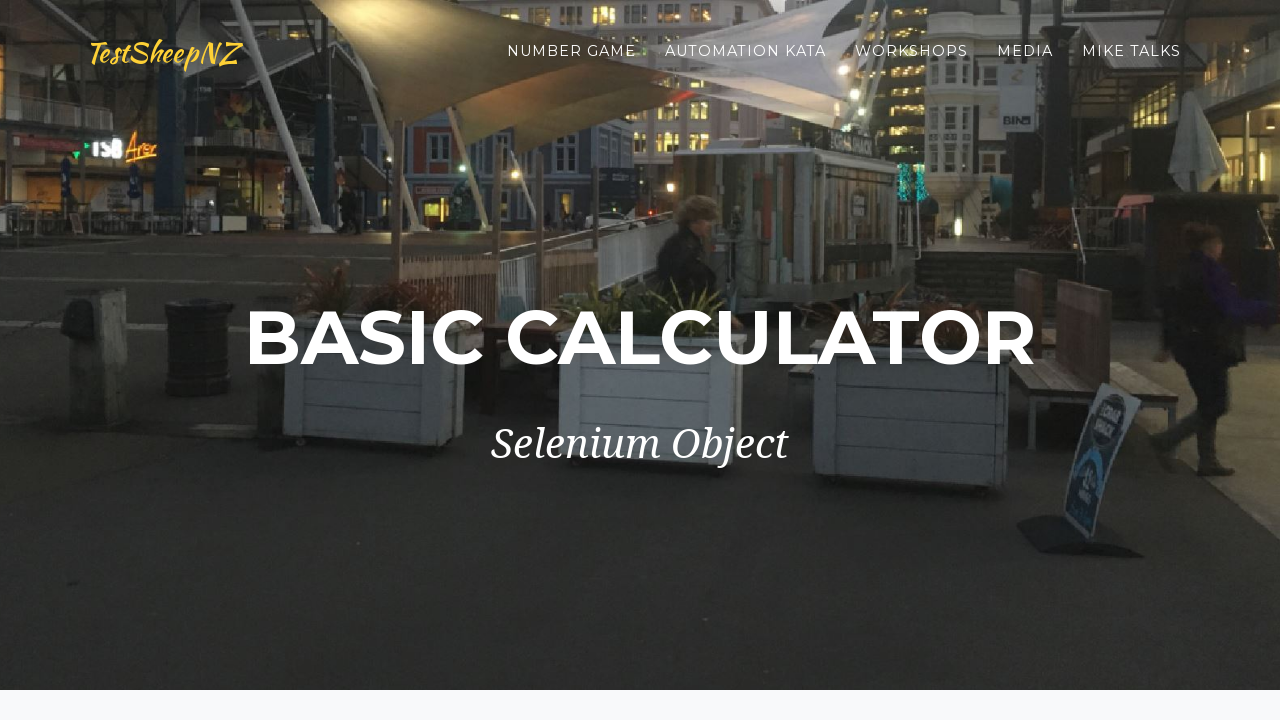

Entered non-numeric text 'test' in first field on #number1Field
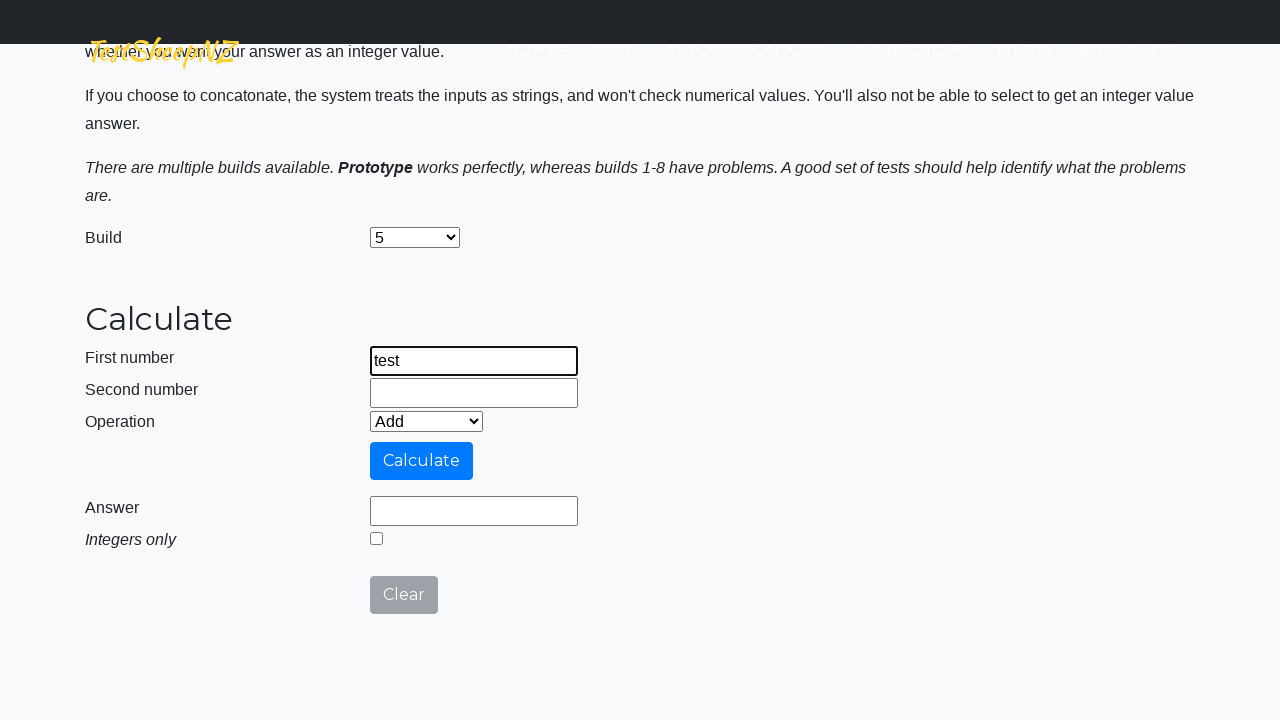

Entered non-numeric text 'abc' in second field on #number2Field
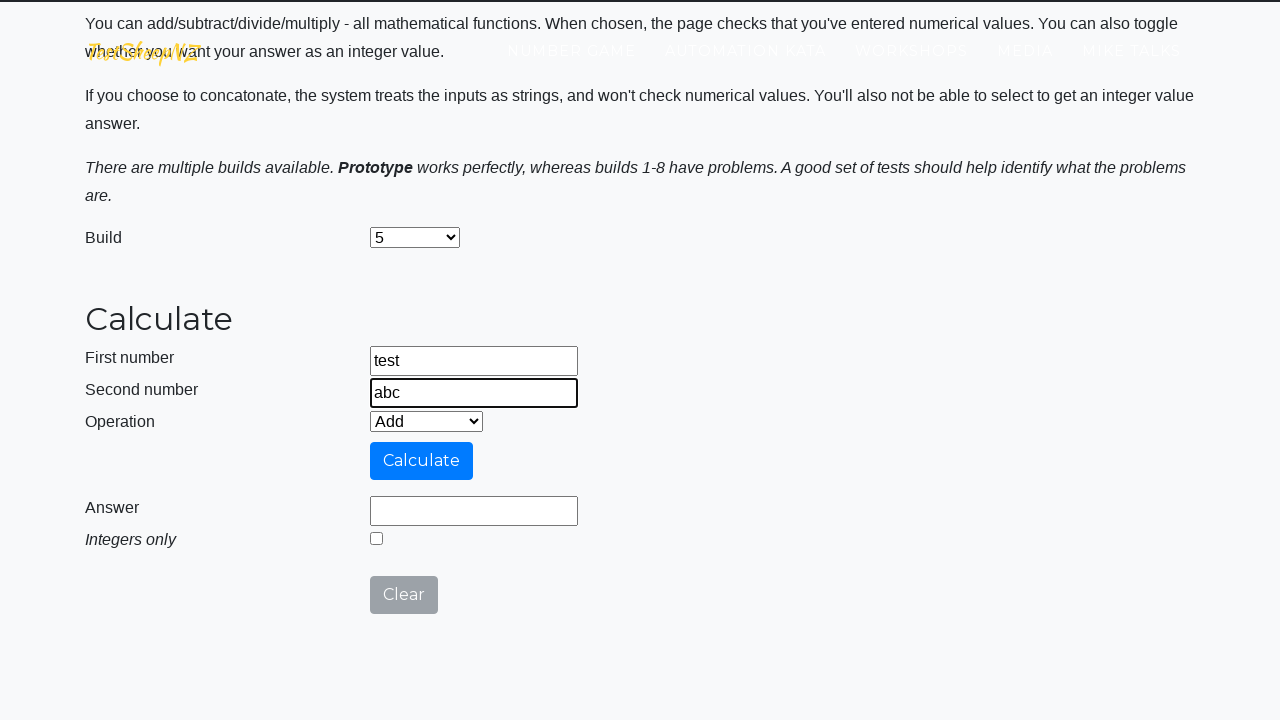

Selected Divide operation on #selectOperationDropdown
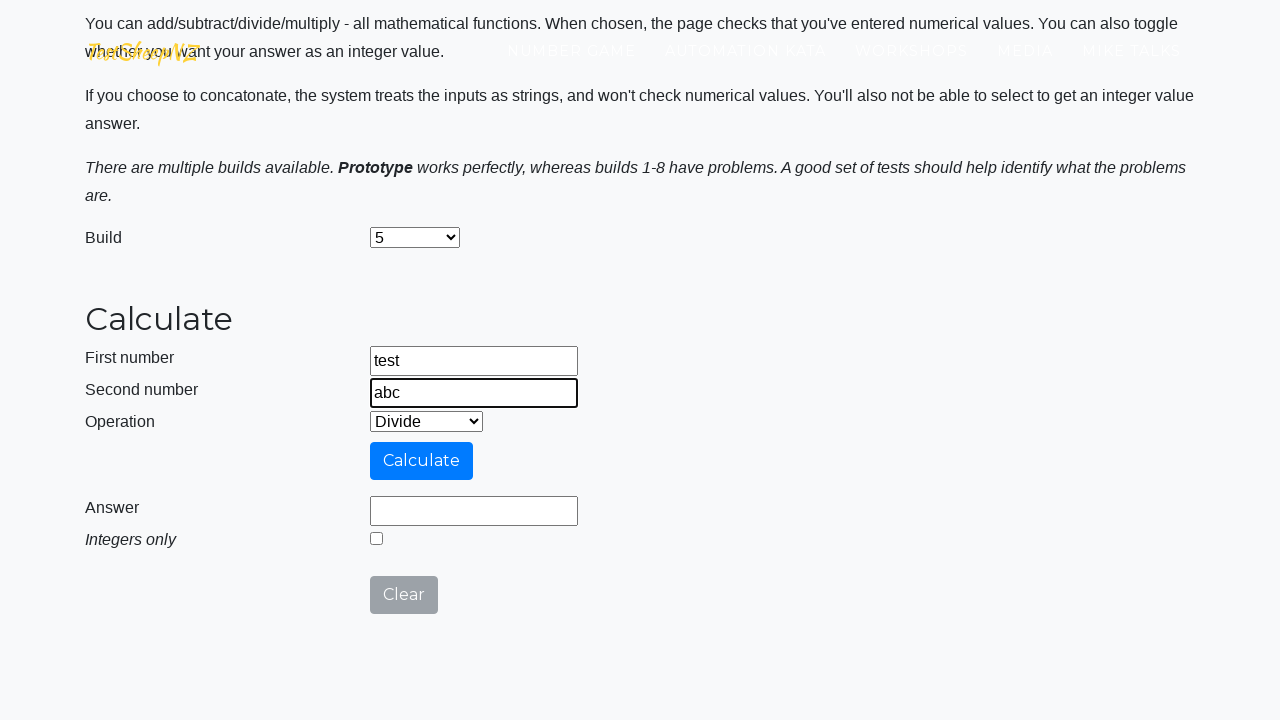

Clicked calculate button at (422, 461) on #calculateButton
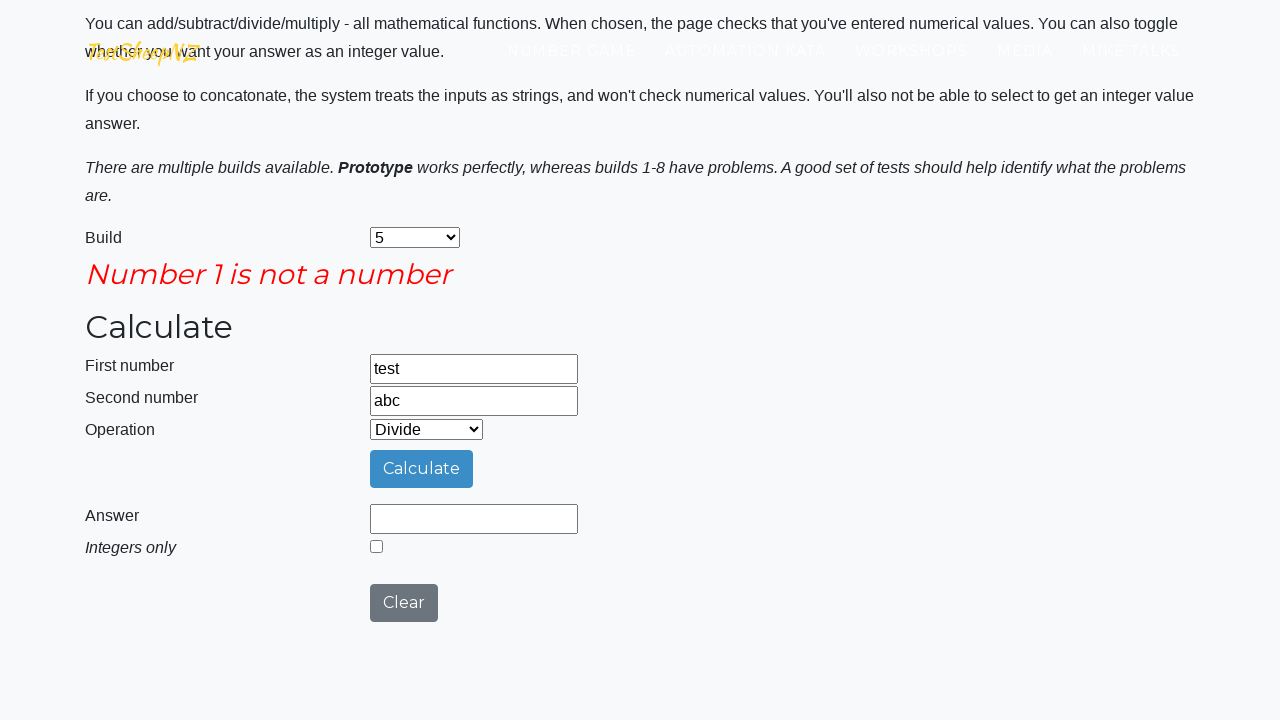

Answer field appeared - calculator handled non-numeric inputs
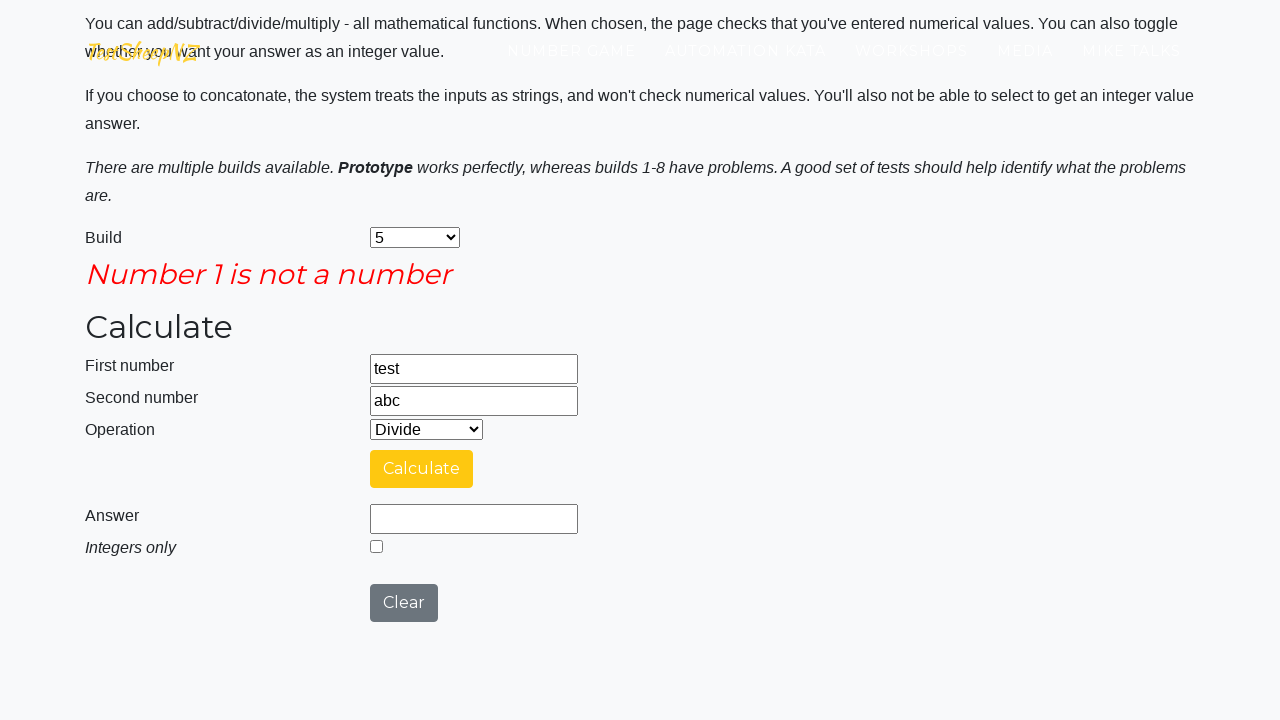

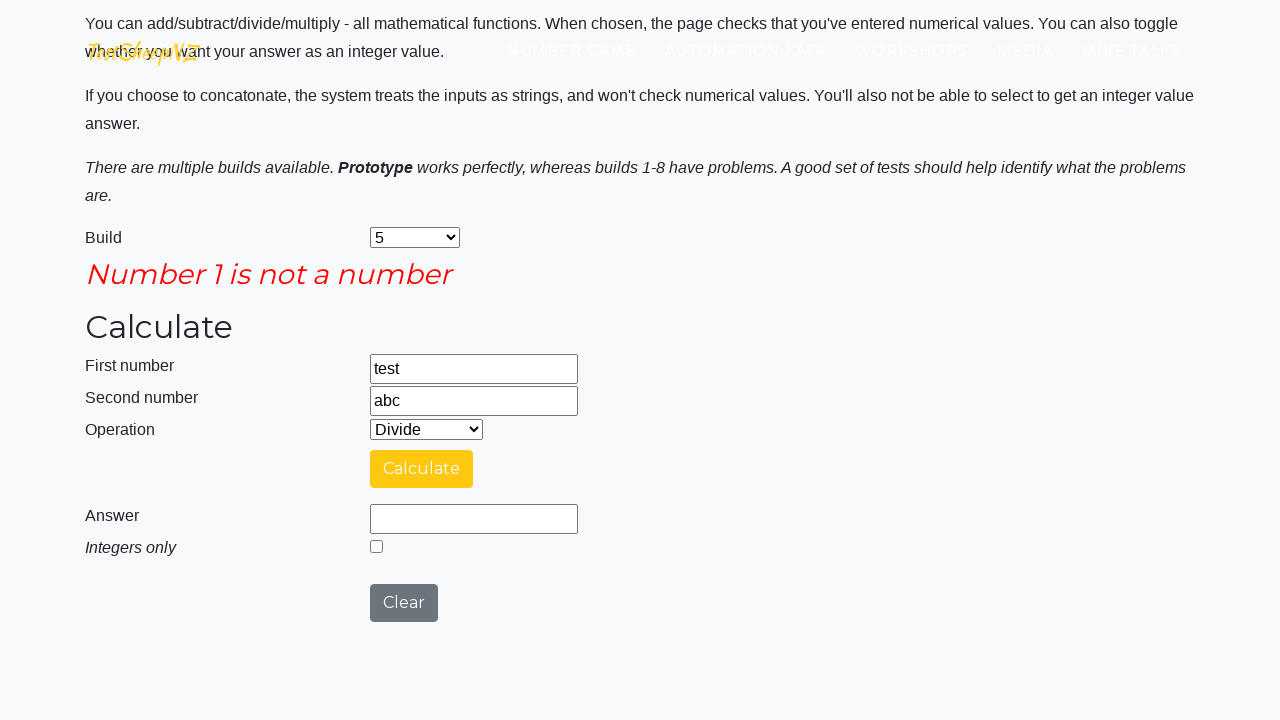